Tests iframe switching and JavaScript alert handling by navigating to a w3schools tryit page, switching to the result iframe, clicking the "Try it" button to trigger an alert, and accepting the alert.

Starting URL: https://www.w3schools.com/jsref/tryit.asp?filename=tryjsref_alert2

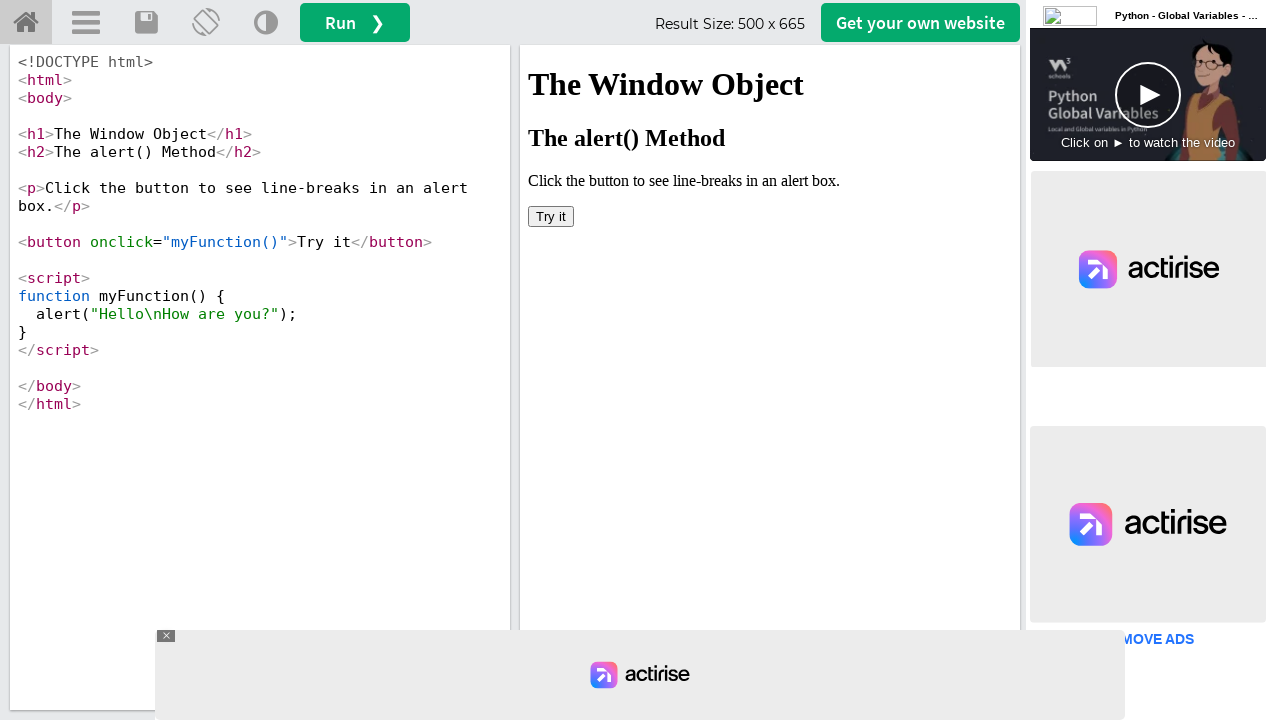

Waited for tryhome element to be visible on w3schools page
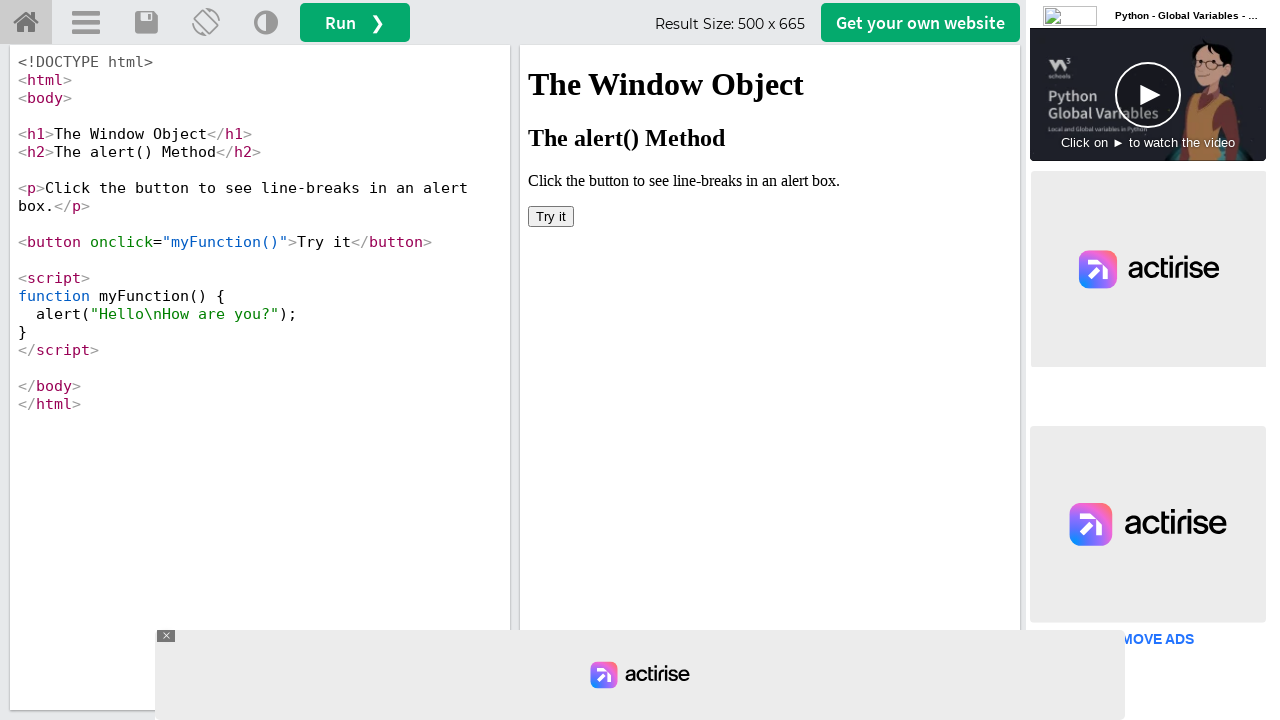

Set up dialog handler to accept alerts
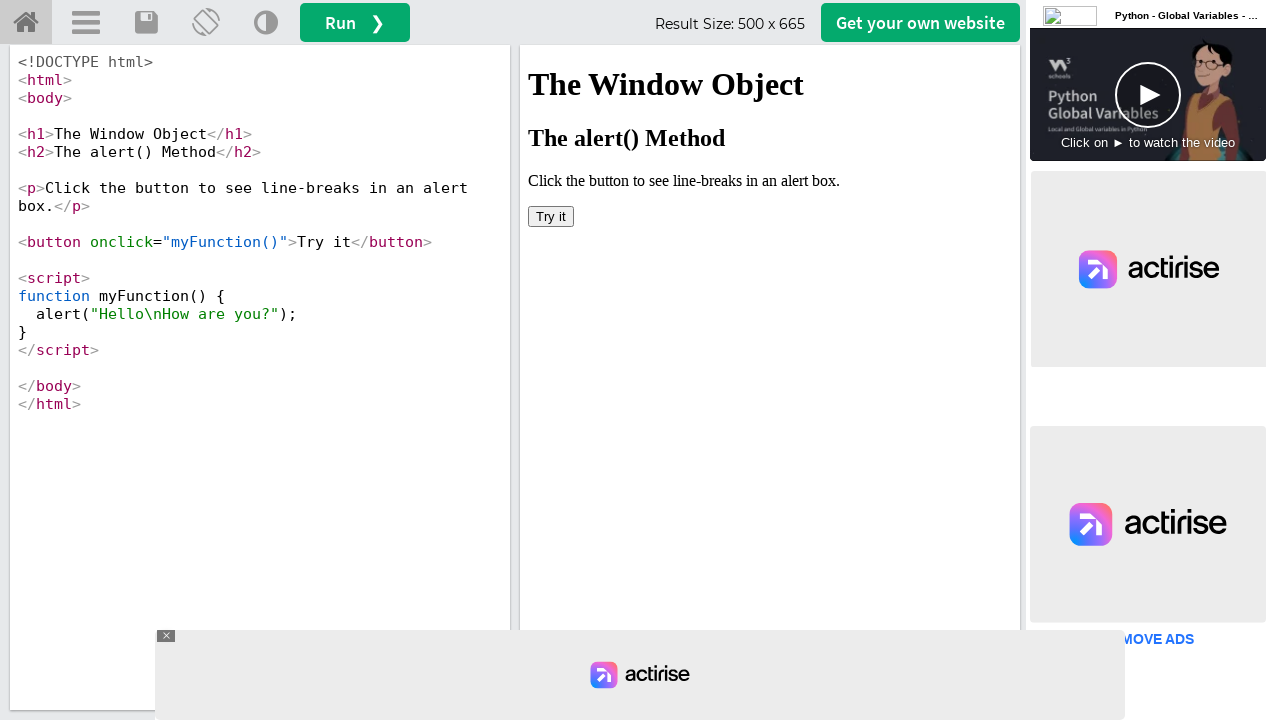

Located the result iframe (iframeResult)
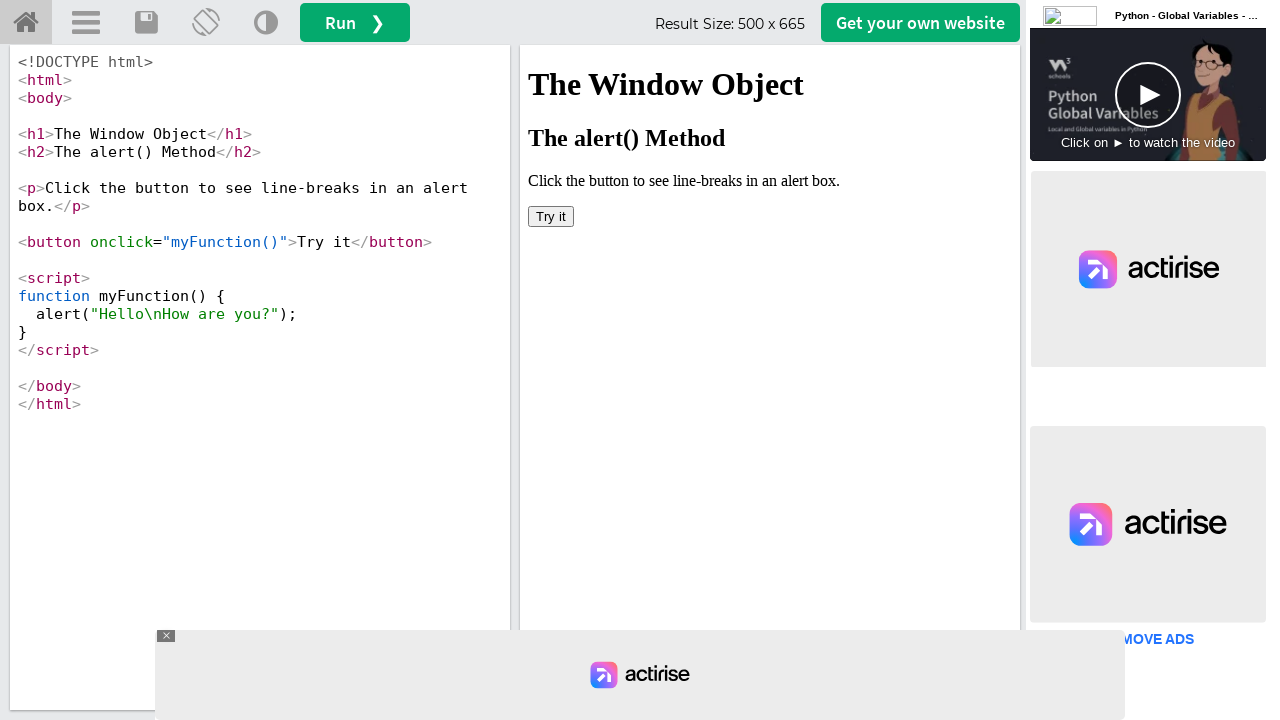

Waited for 'Try it' button to be visible in iframe
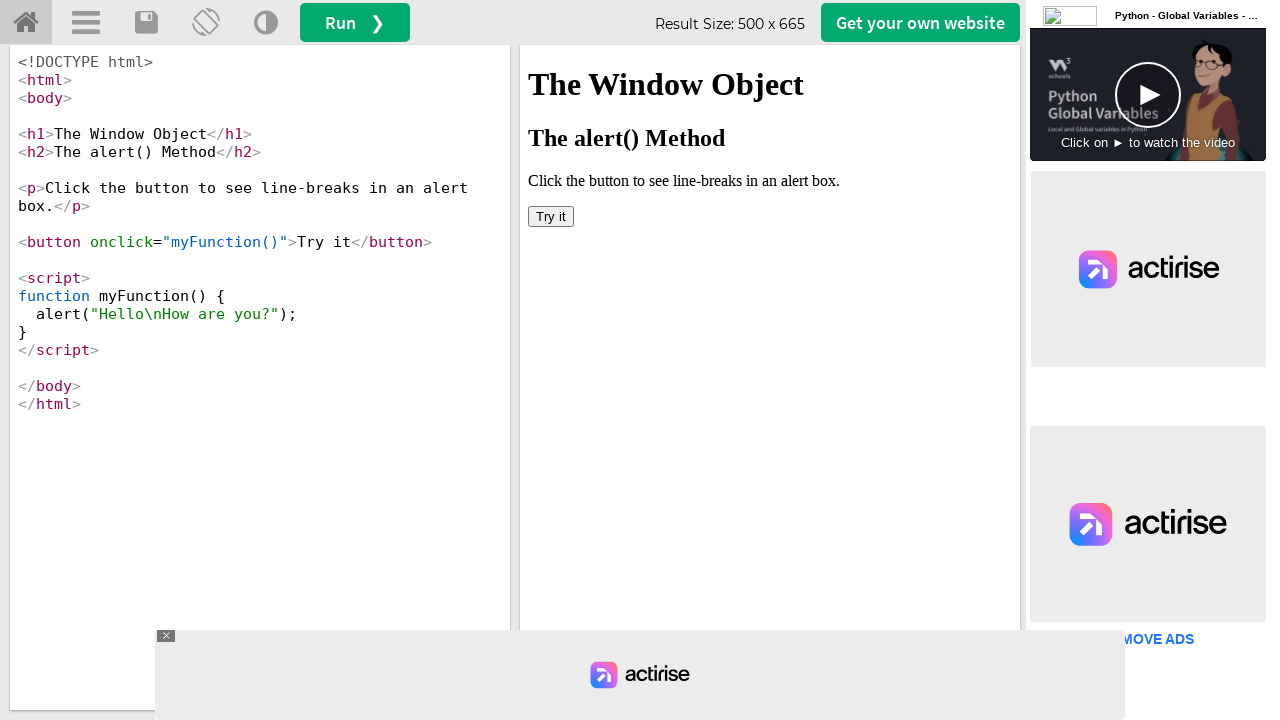

Clicked 'Try it' button to trigger JavaScript alert at (551, 216) on #iframeResult >> internal:control=enter-frame >> button:has-text('Try it')
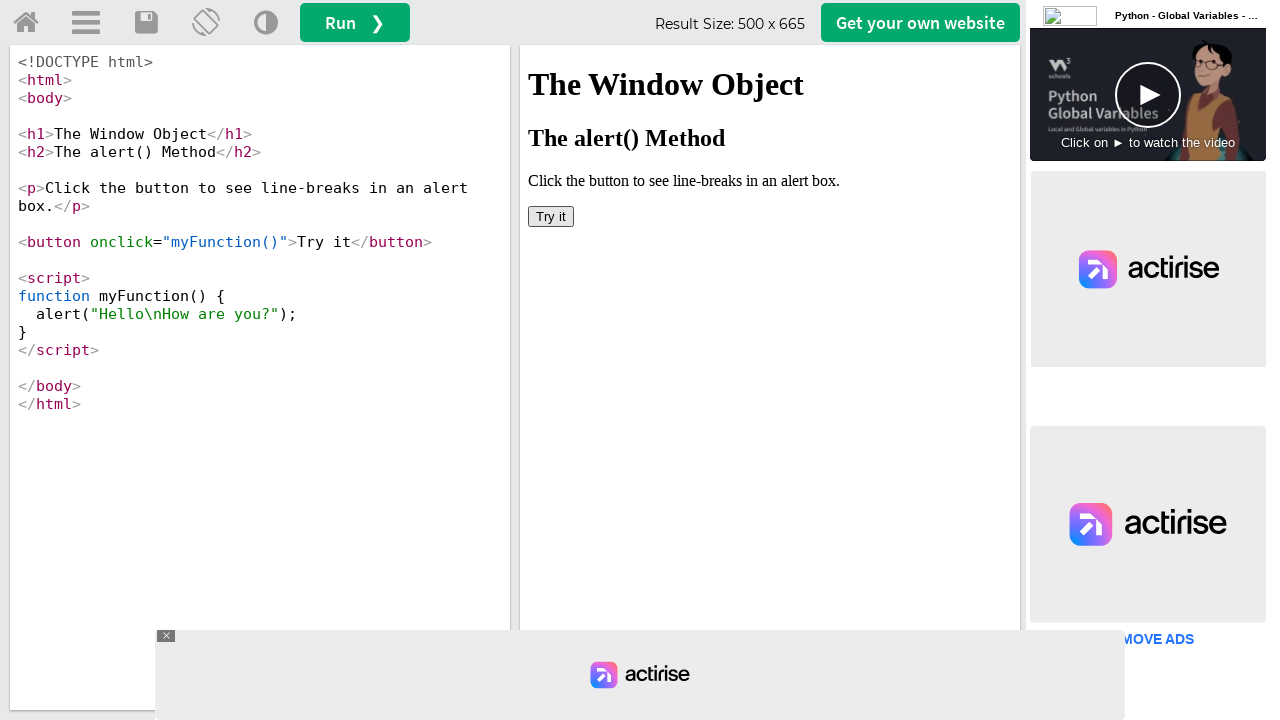

Waited for alert to be handled and processed
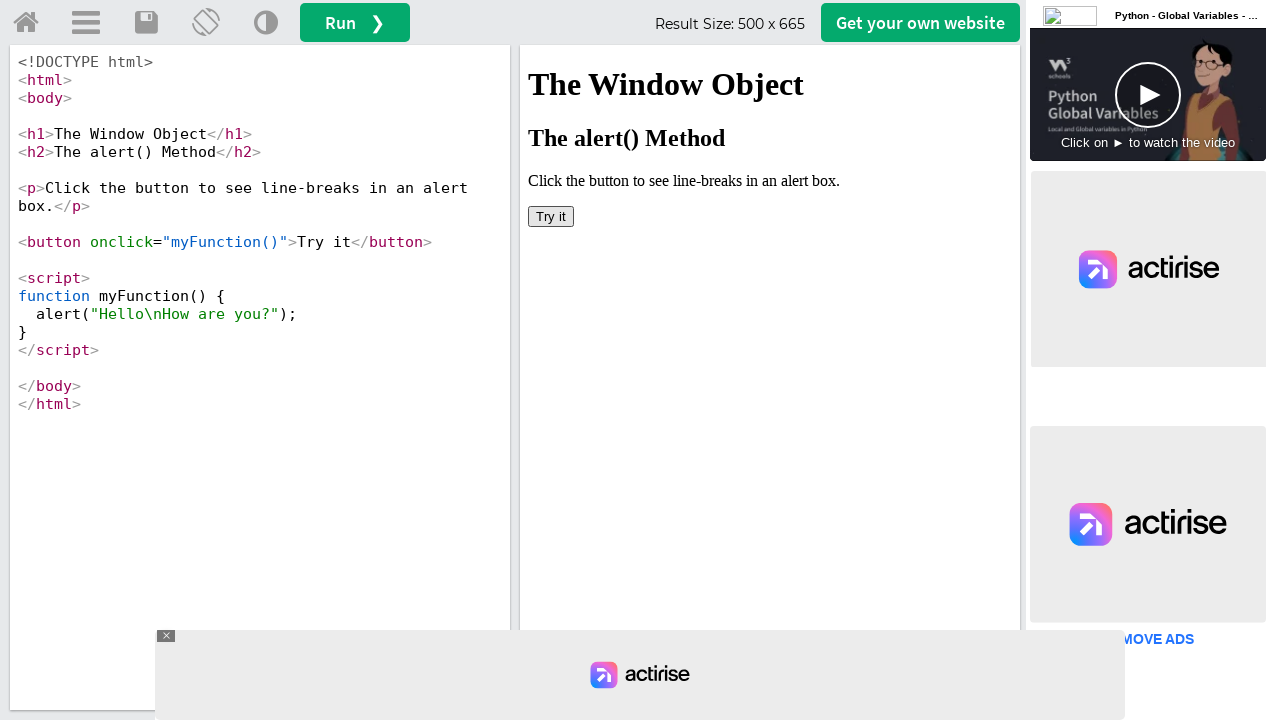

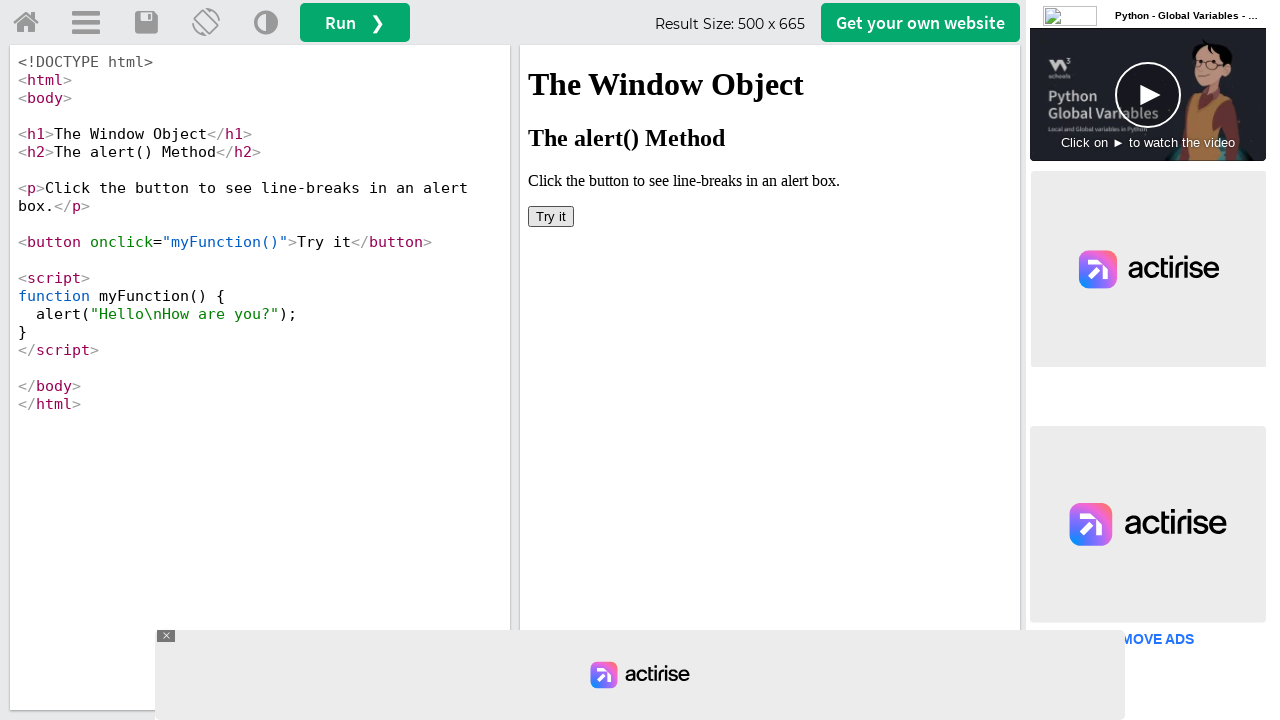